Solves a math challenge by extracting an attribute value from an image, calculating the result, filling the answer, checking a checkbox, selecting a radio button, and submitting the form

Starting URL: http://suninjuly.github.io/get_attribute.html

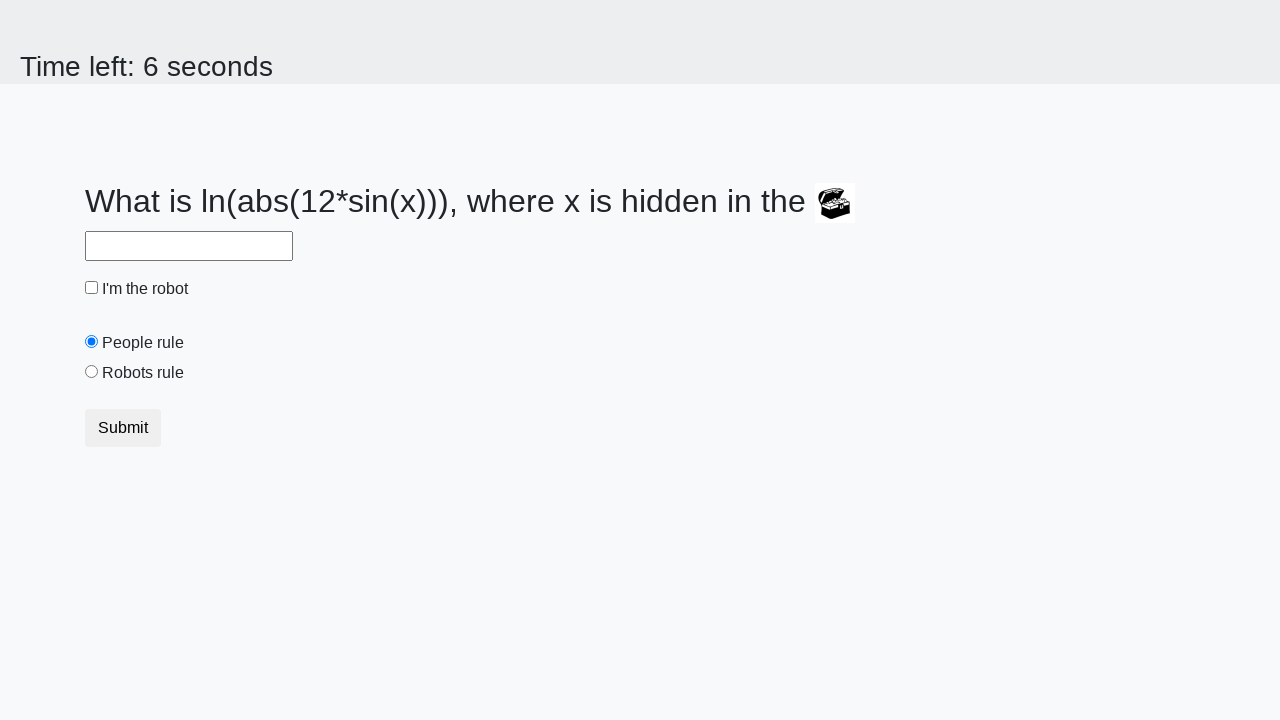

Extracted 'valuex' attribute from treasure image element
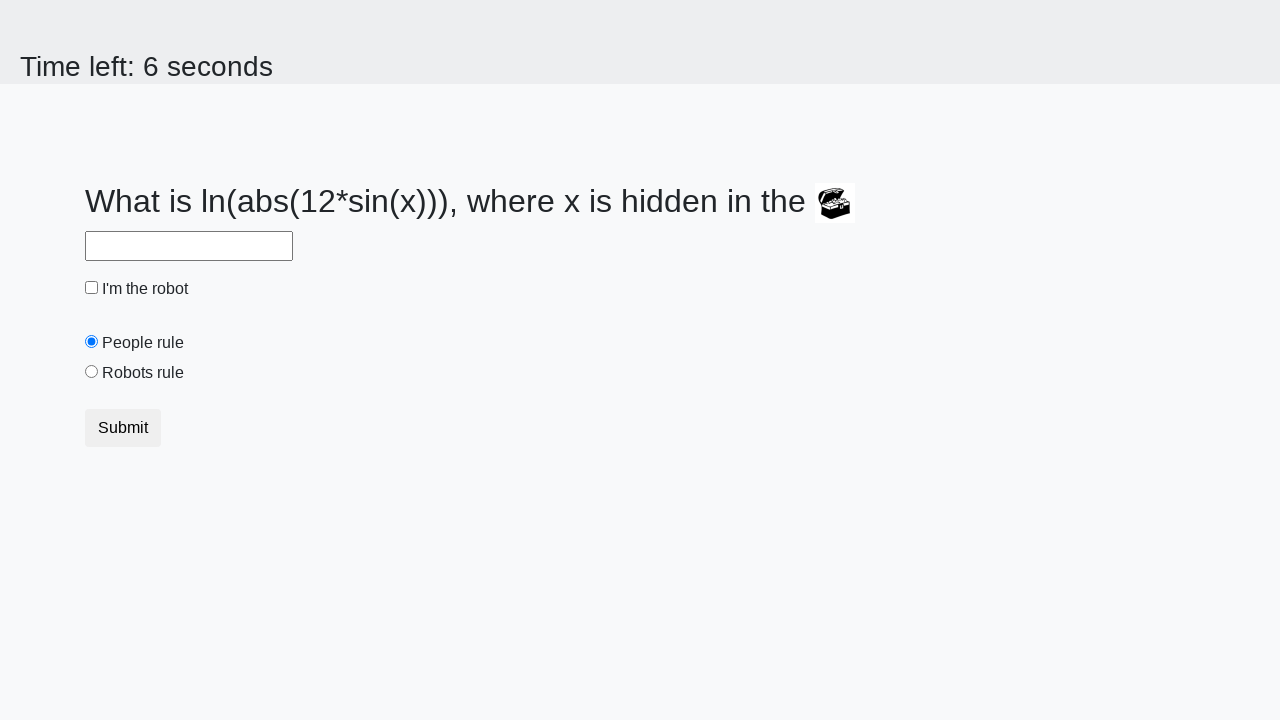

Calculated math result using formula: log(abs(12*sin(472))) = 2.1134367526618503
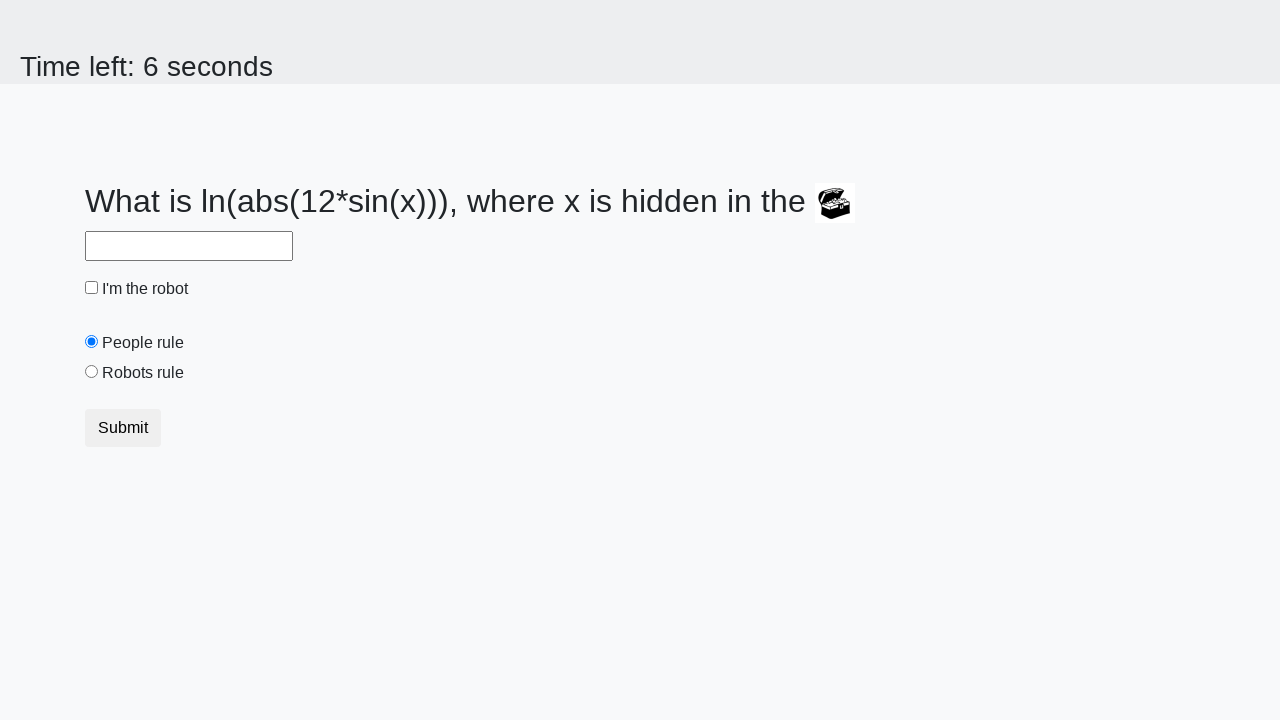

Filled answer field with calculated result: 2.1134367526618503 on //input[@id="answer"]
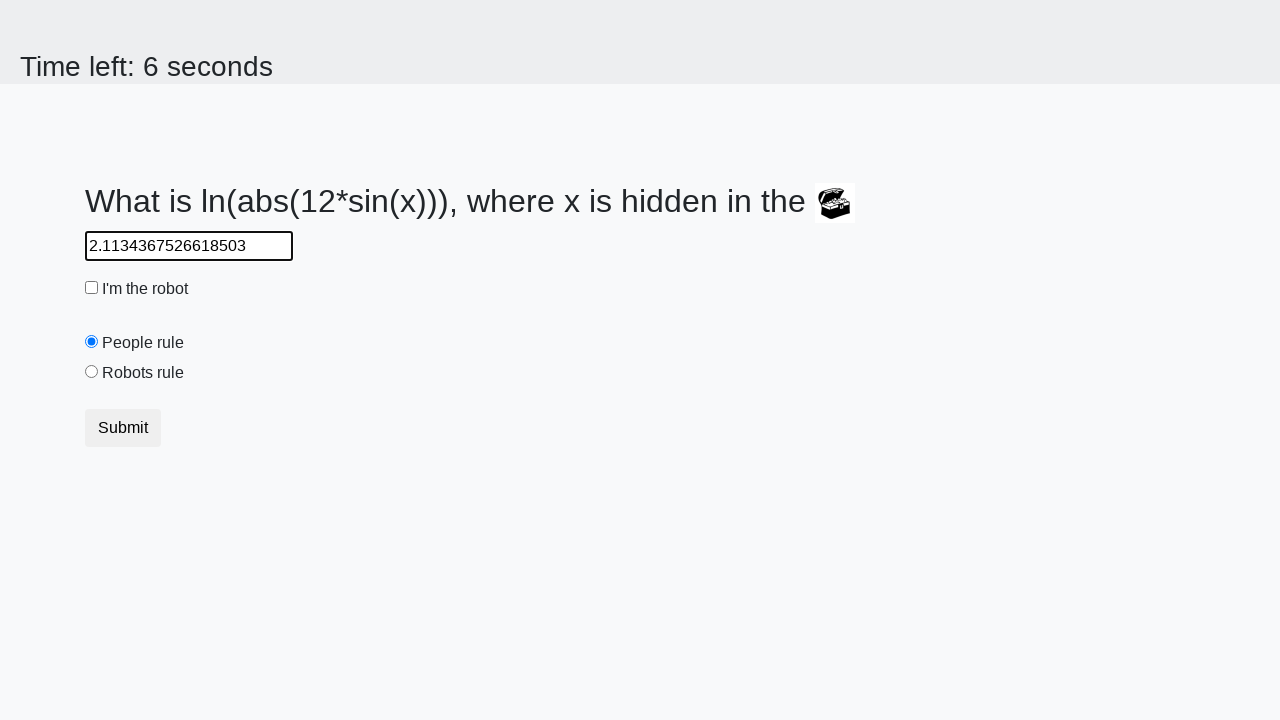

Checked the robot checkbox at (92, 288) on xpath=//input[@id="robotCheckbox"]
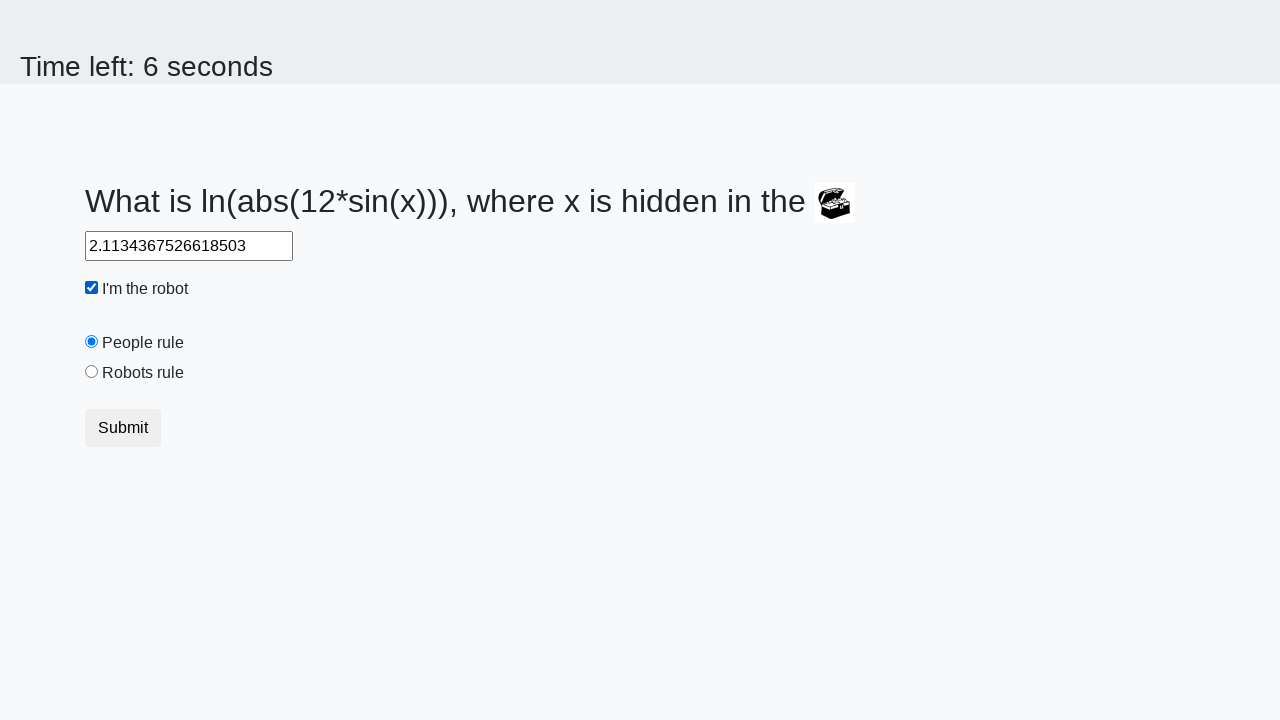

Selected the 'robots rule' radio button at (92, 372) on xpath=//input[@id="robotsRule"]
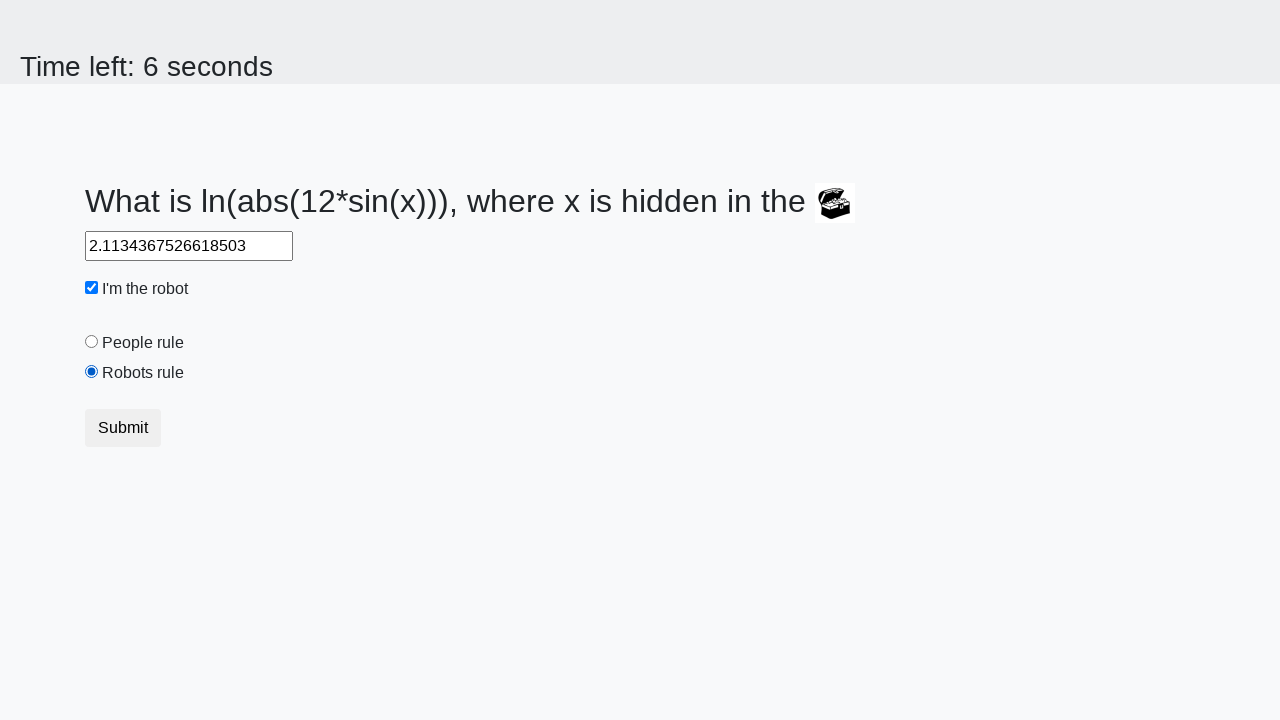

Clicked Submit button to complete the form at (123, 428) on xpath=//button[text()="Submit"]
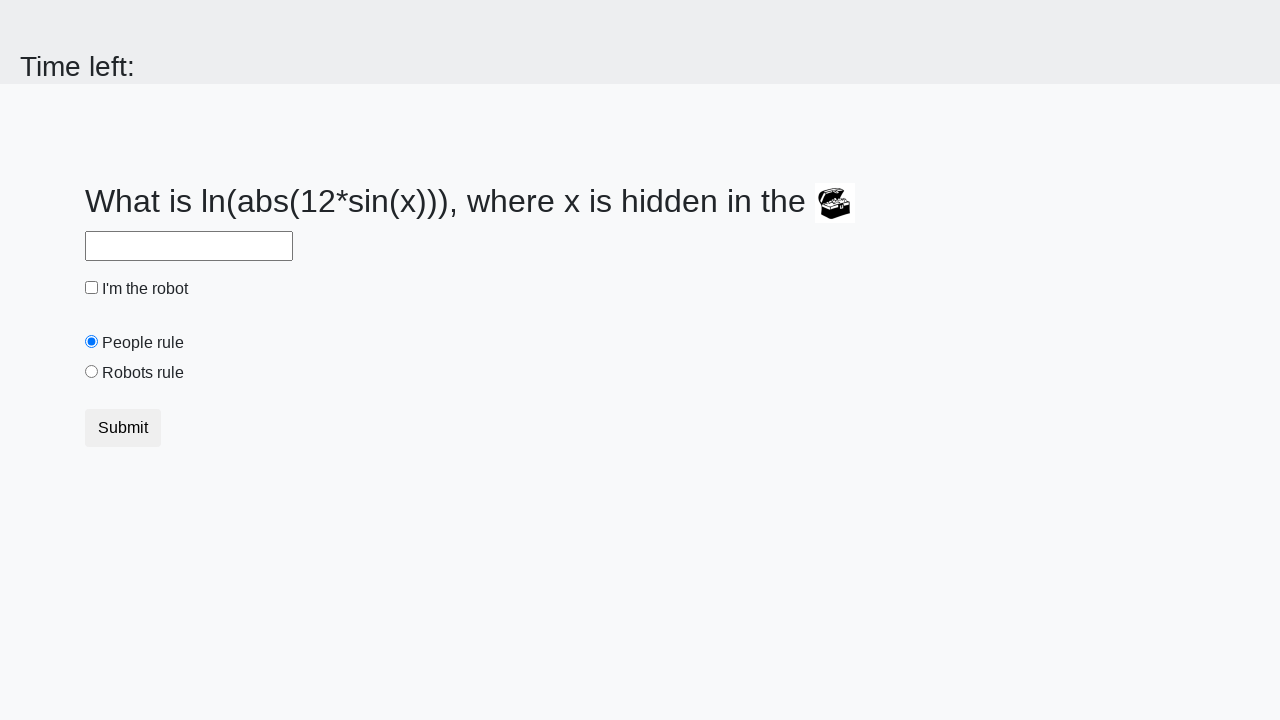

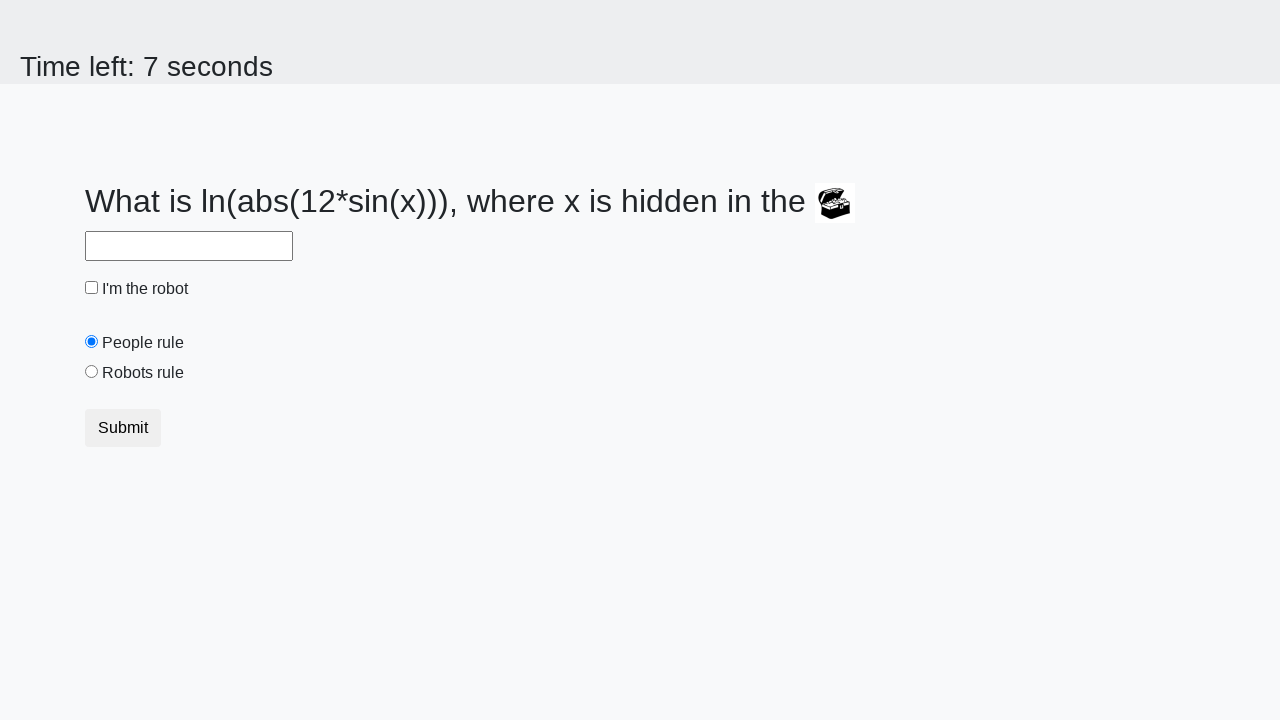